Tests interaction with a JavaScript prompt alert by clicking a button, dismissing (canceling) the prompt, and verifying the null result.

Starting URL: https://the-internet.herokuapp.com/javascript_alerts

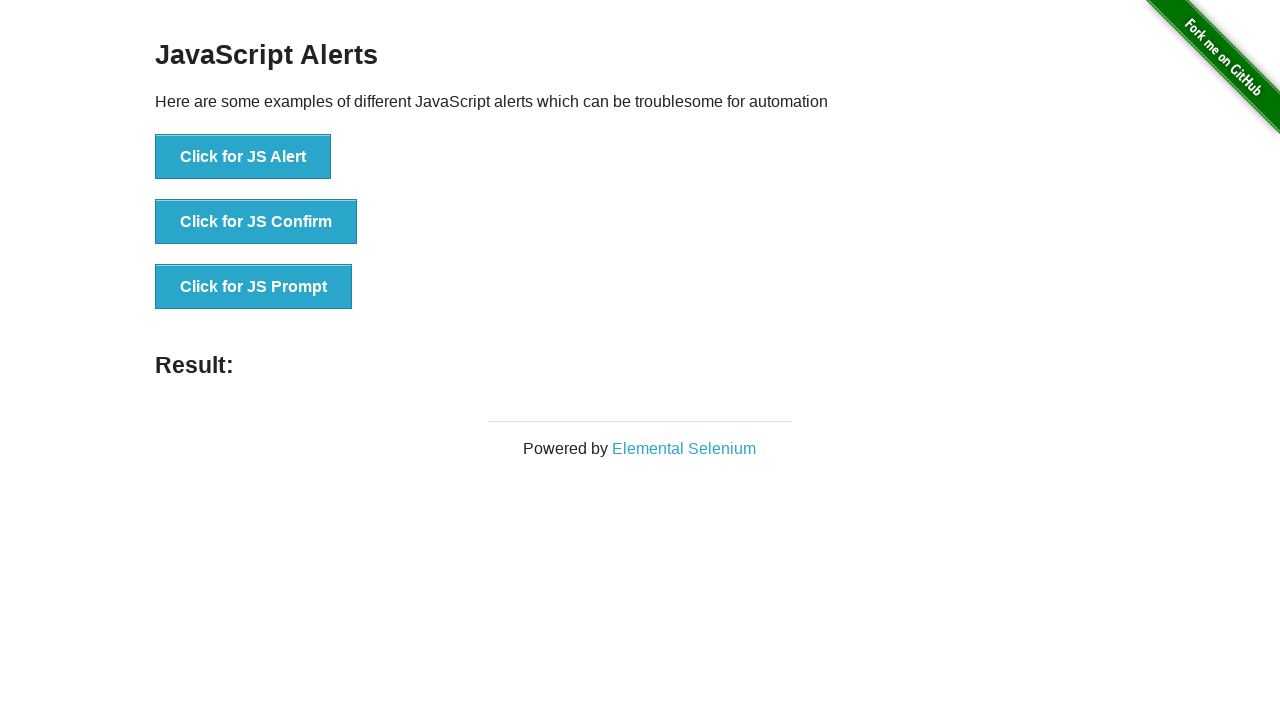

Set up dialog handler to dismiss the prompt
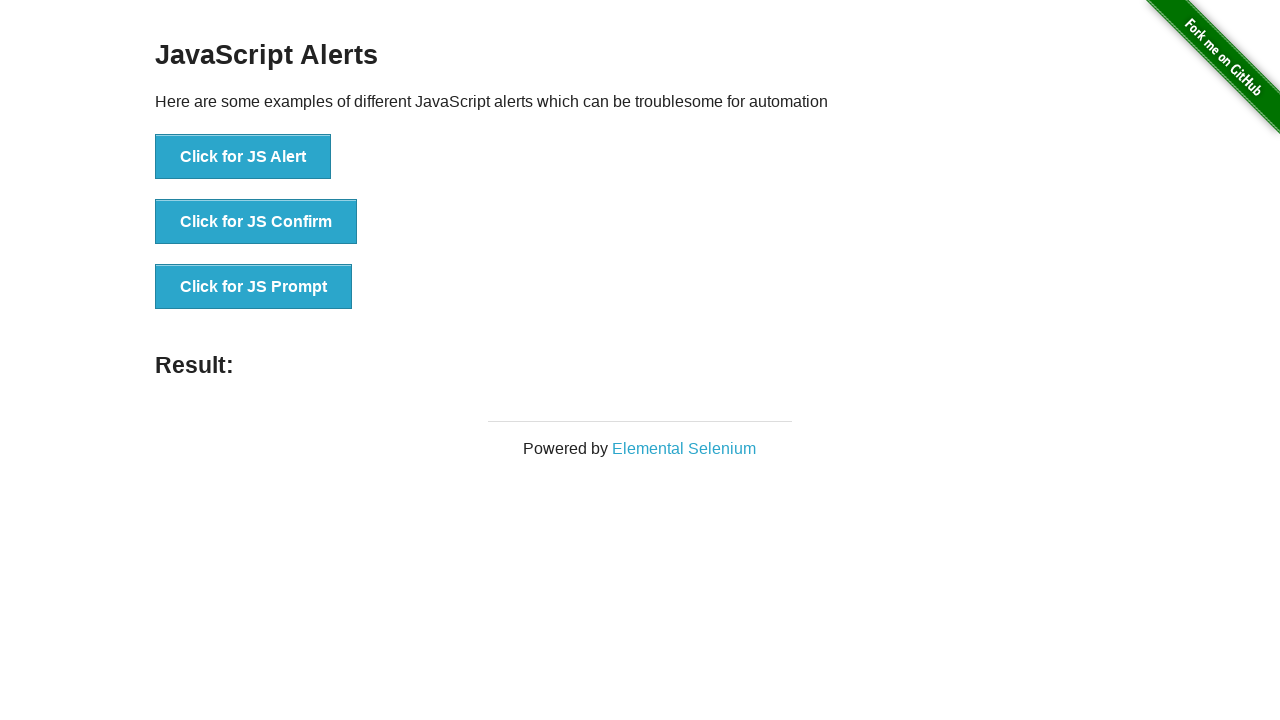

Clicked the JS Prompt button at (254, 287) on button:has-text('Click for JS Prompt')
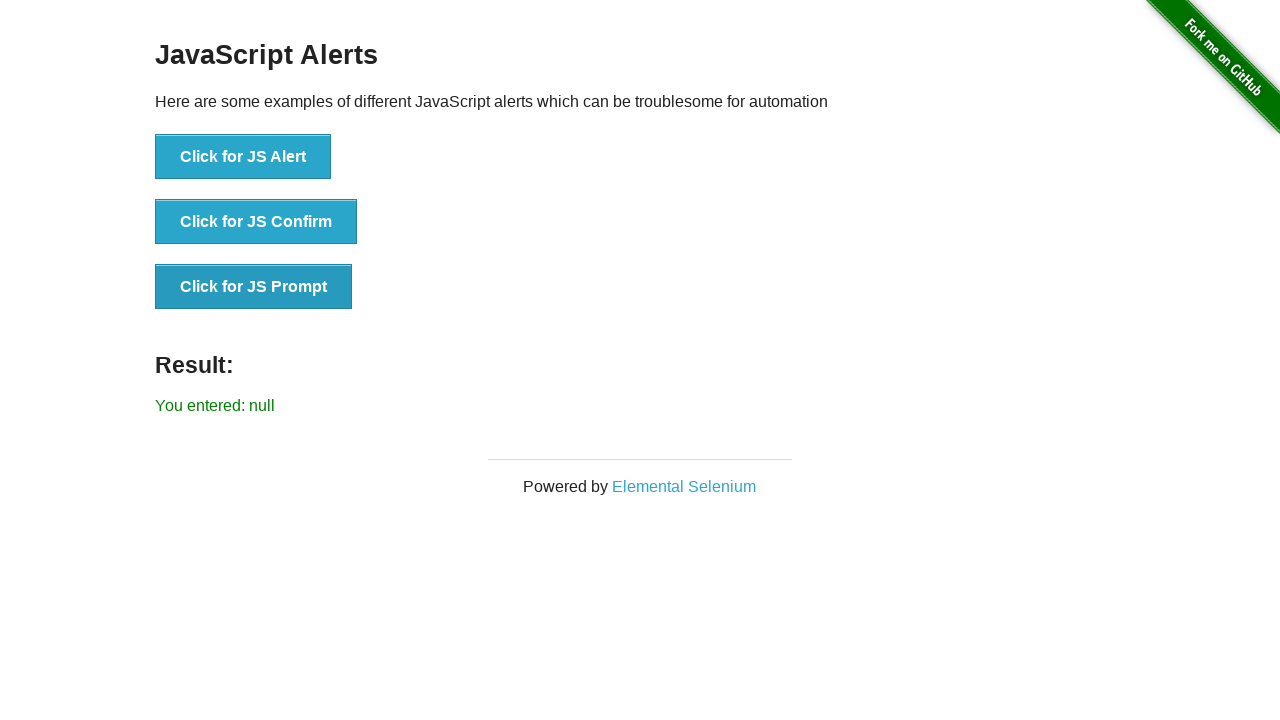

Verified prompt was dismissed and result shows null
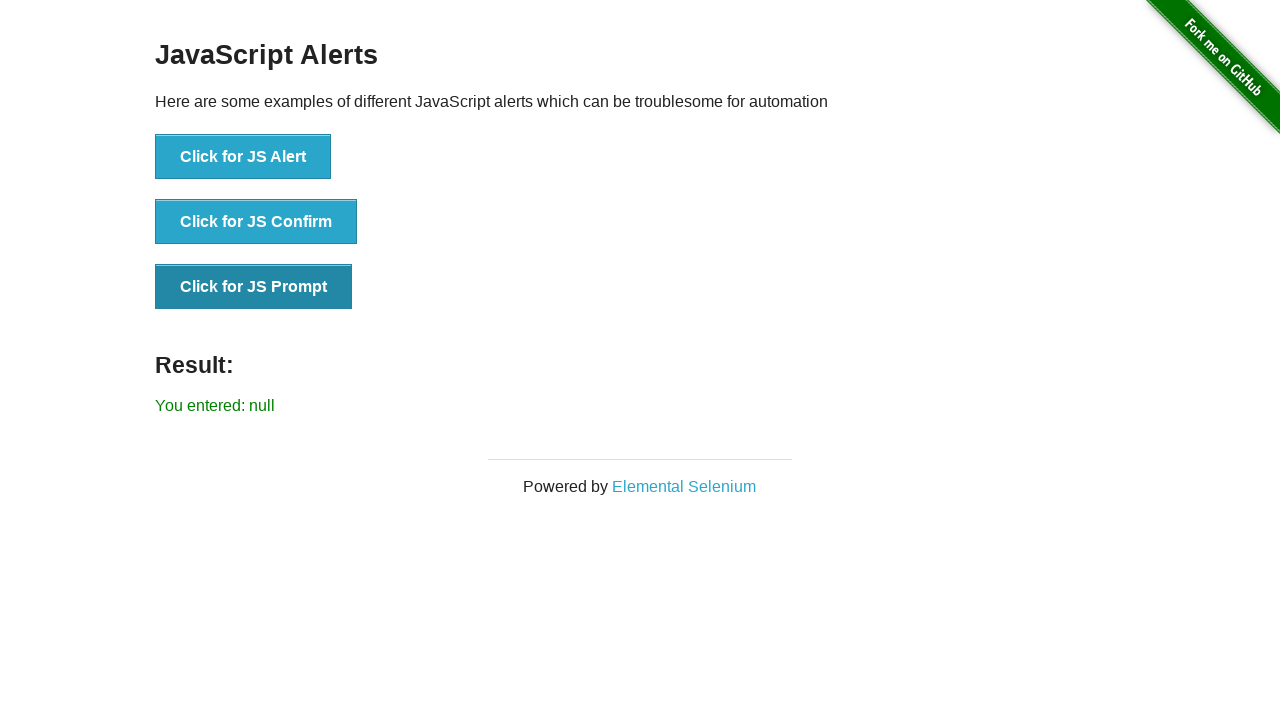

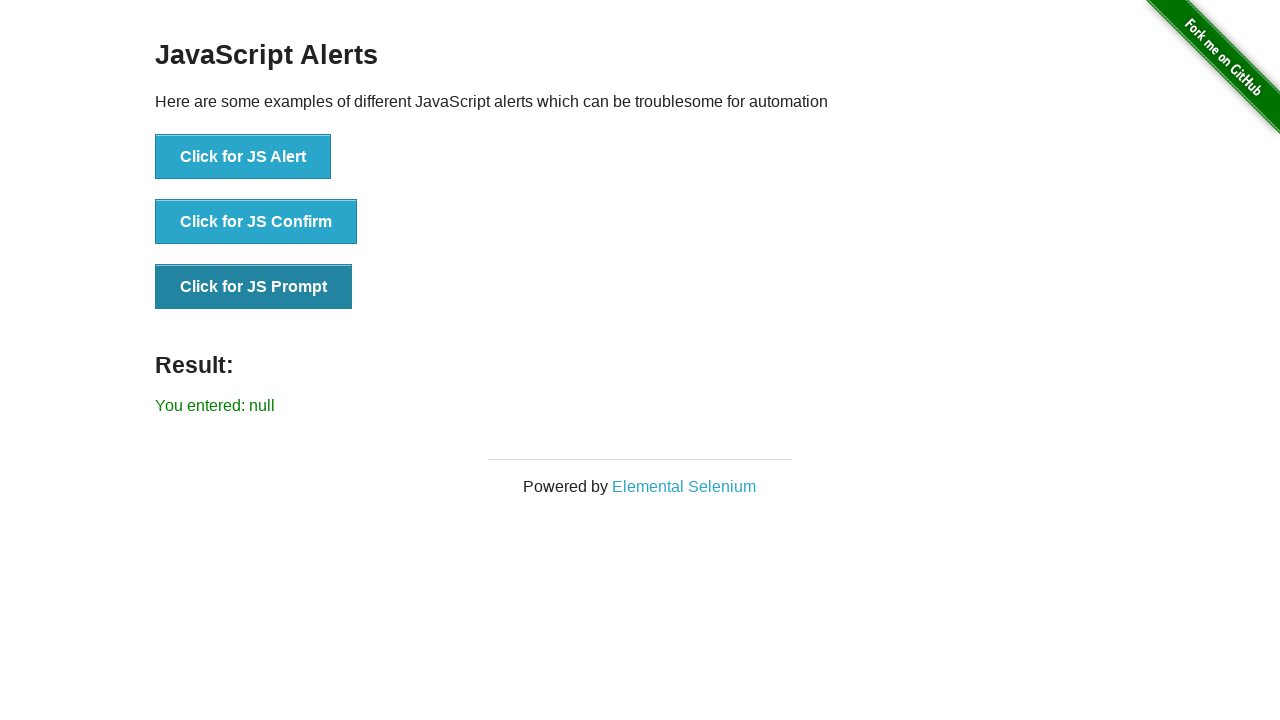